Solves a math problem on the page by calculating a value, filling the answer, selecting checkboxes and radio buttons, then submitting the form

Starting URL: https://suninjuly.github.io/math.html

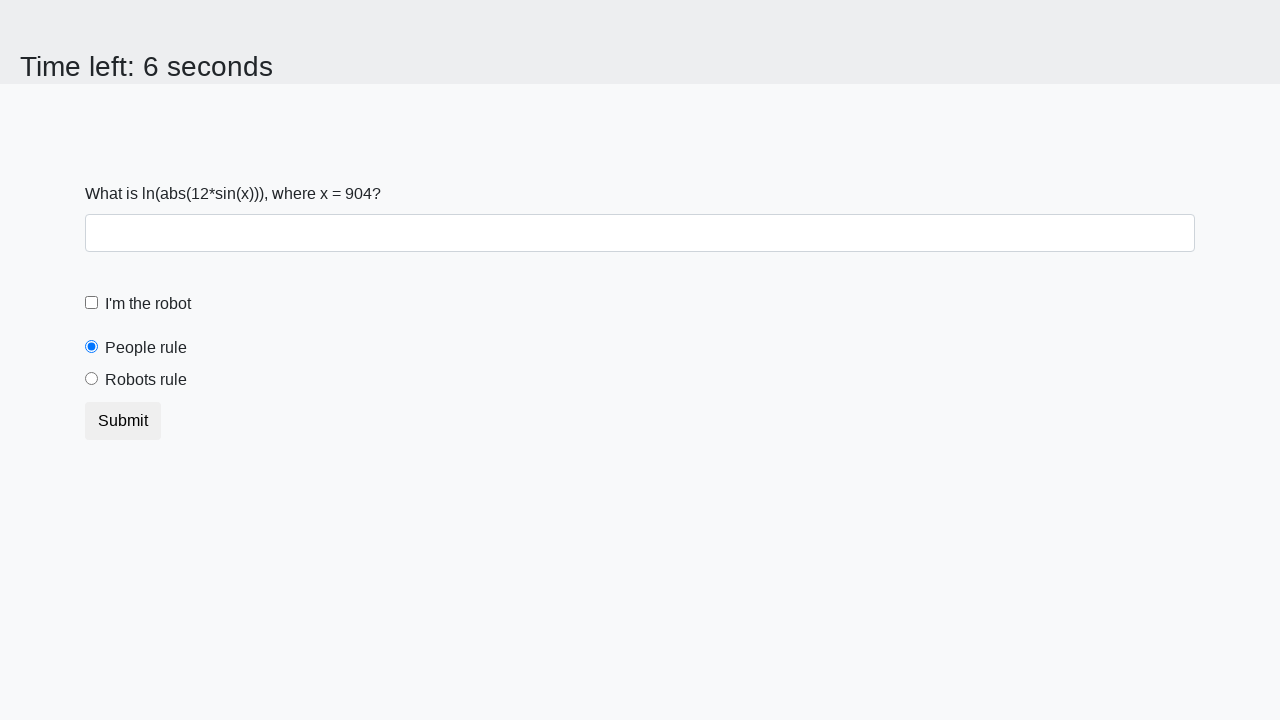

Located the x value input element
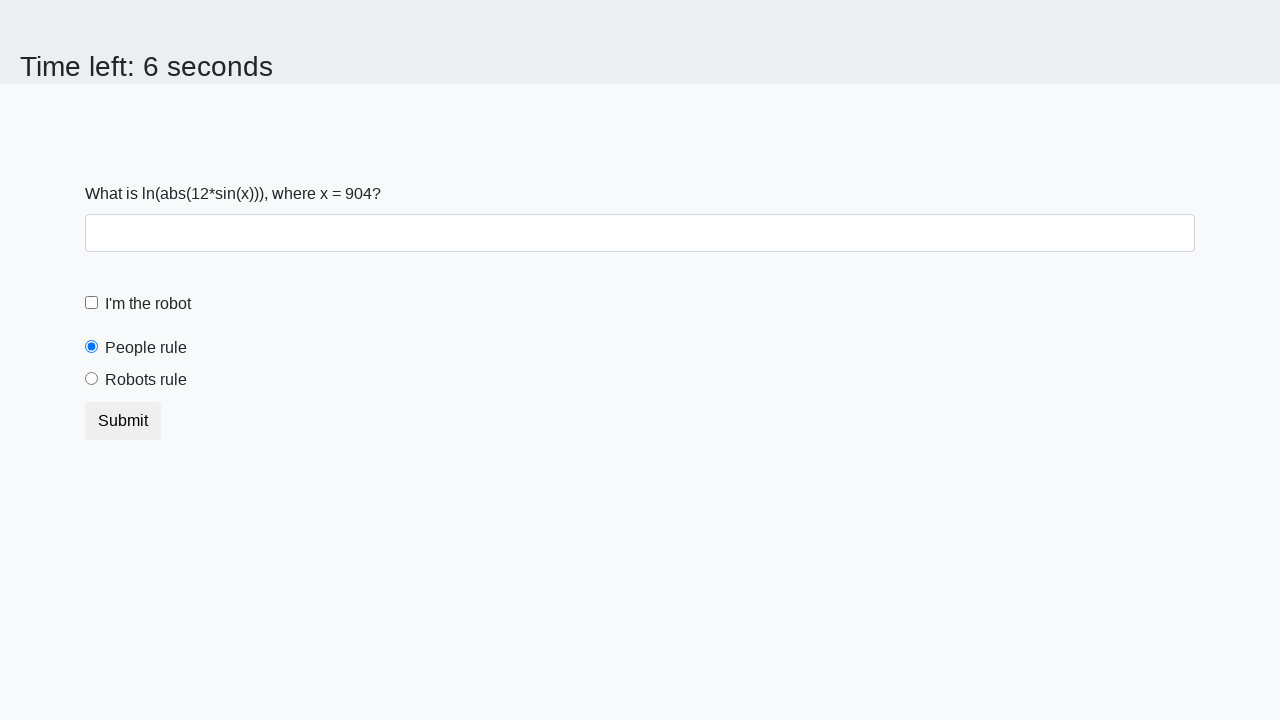

Extracted x value from page: 904
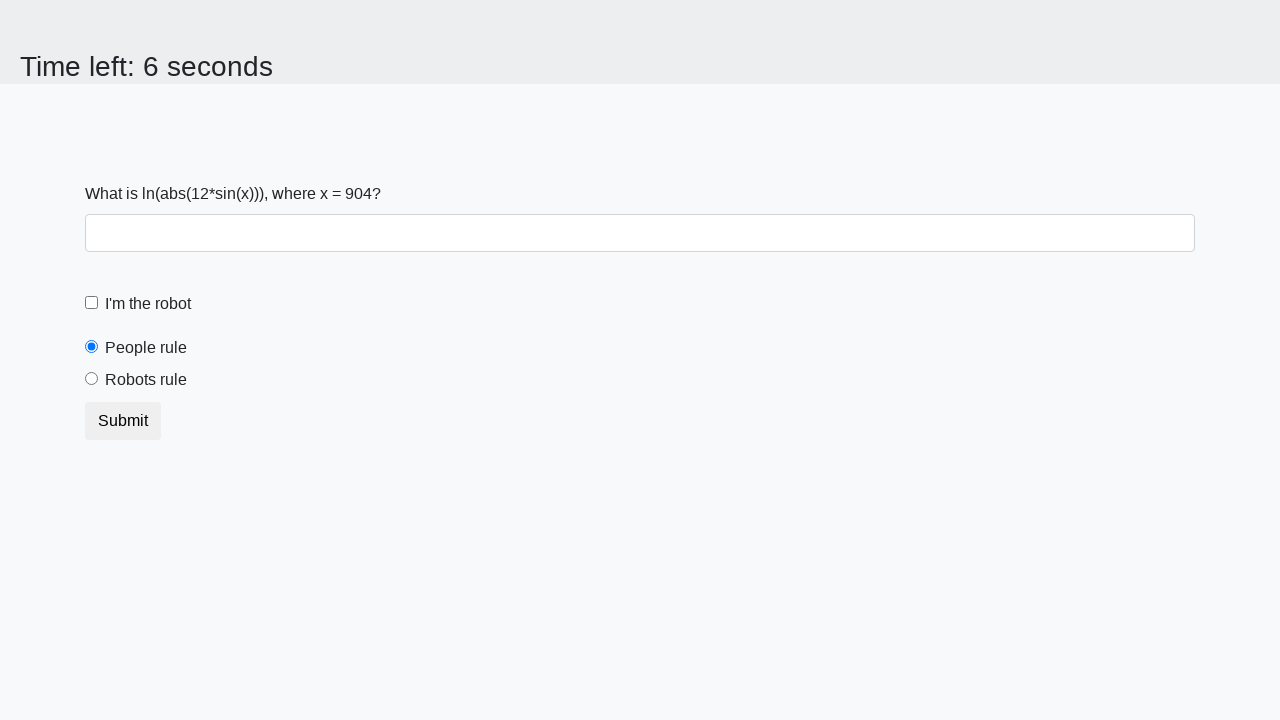

Calculated answer using formula: 2.1315738499955668
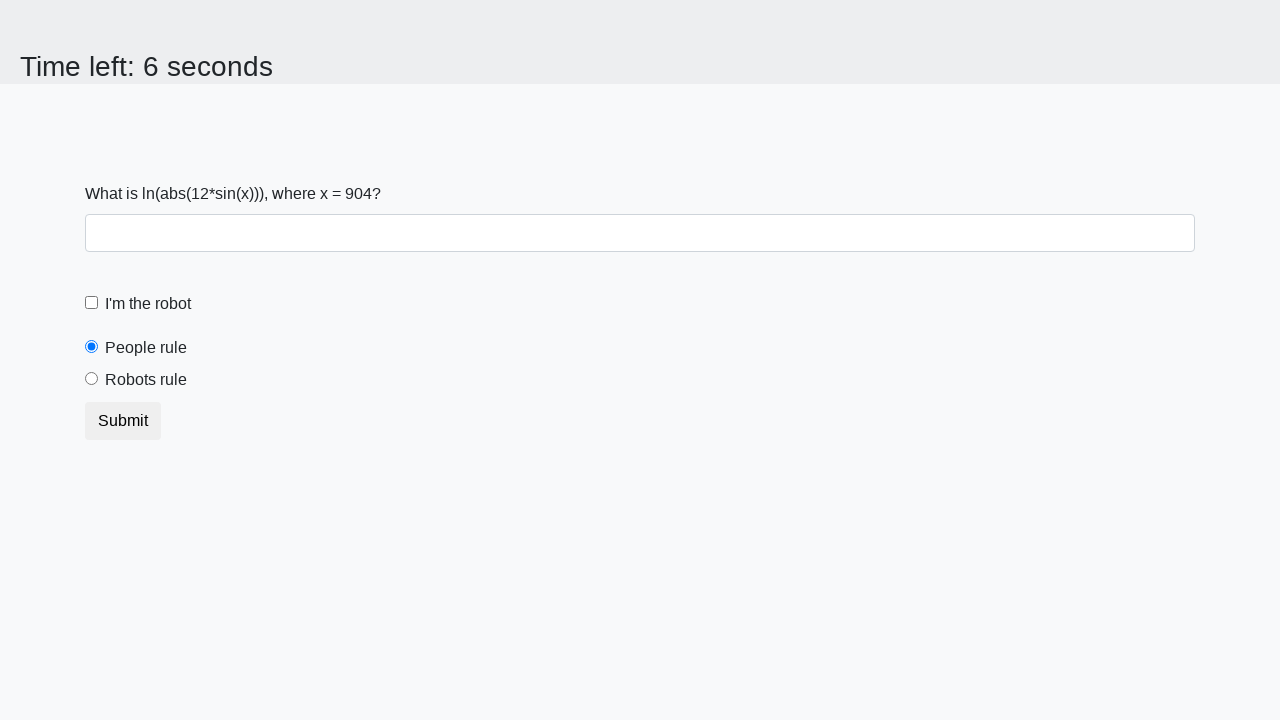

Filled answer field with calculated value on .form-group .form-control
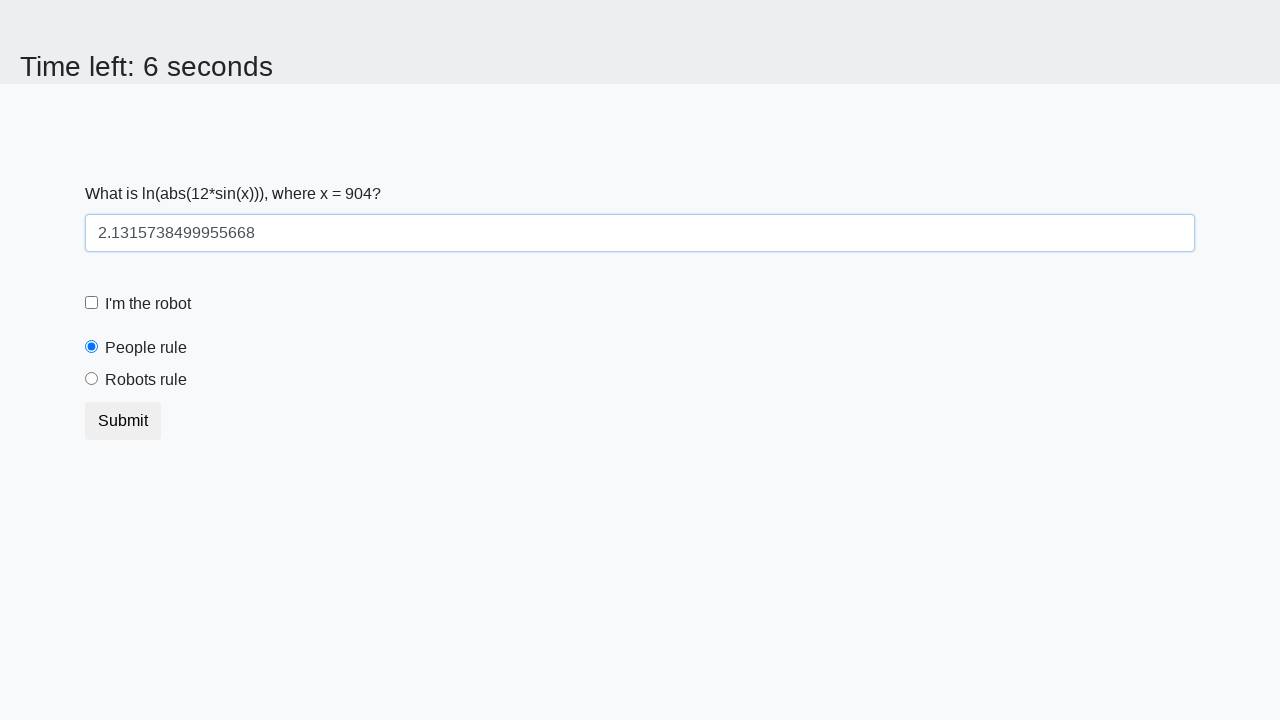

Clicked the robot checkbox at (92, 303) on .form-check.form-check-custom #robotCheckbox
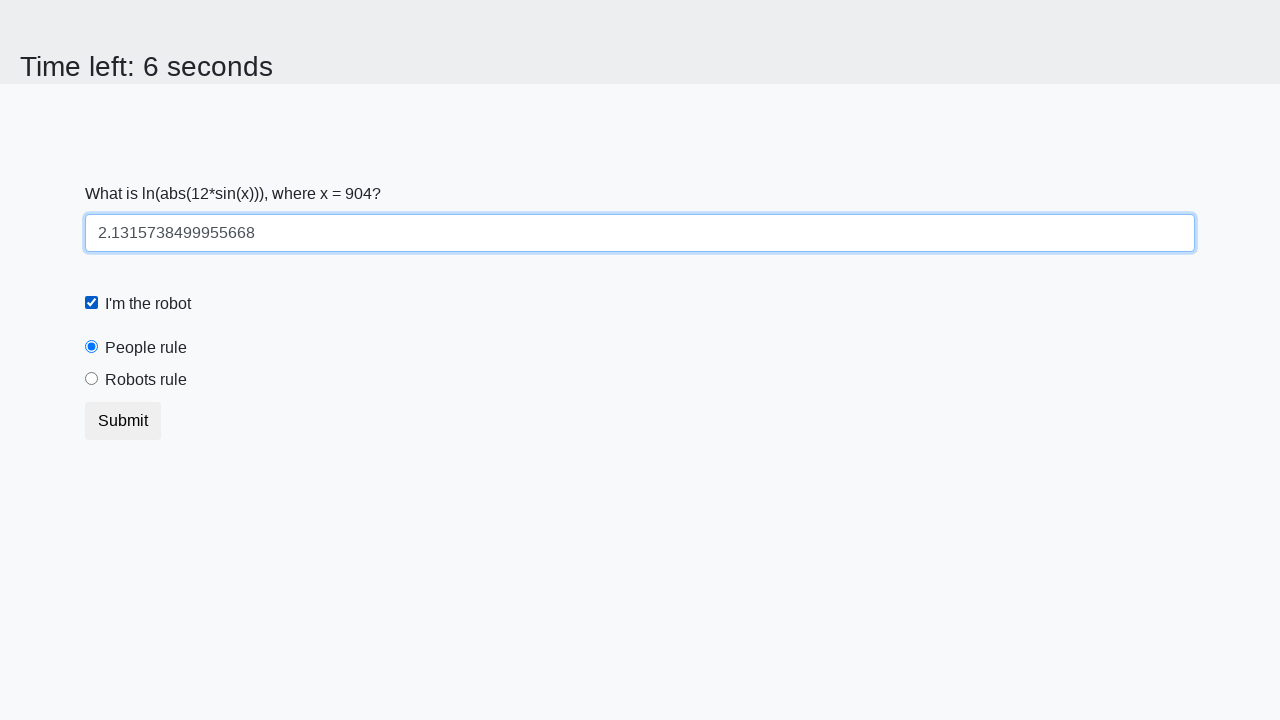

Clicked the 'Robots rule' radio button at (92, 379) on .form-check.form-radio-custom #robotsRule
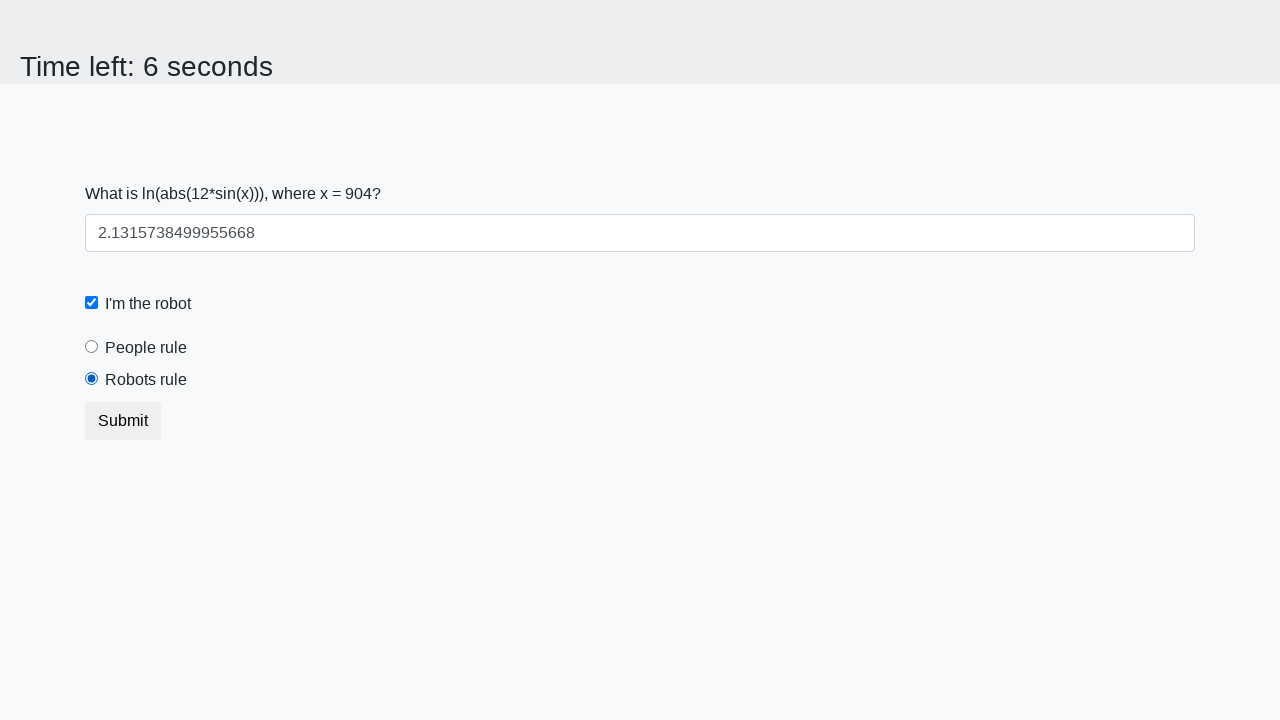

Clicked submit button to submit the form at (123, 421) on .btn.btn-default
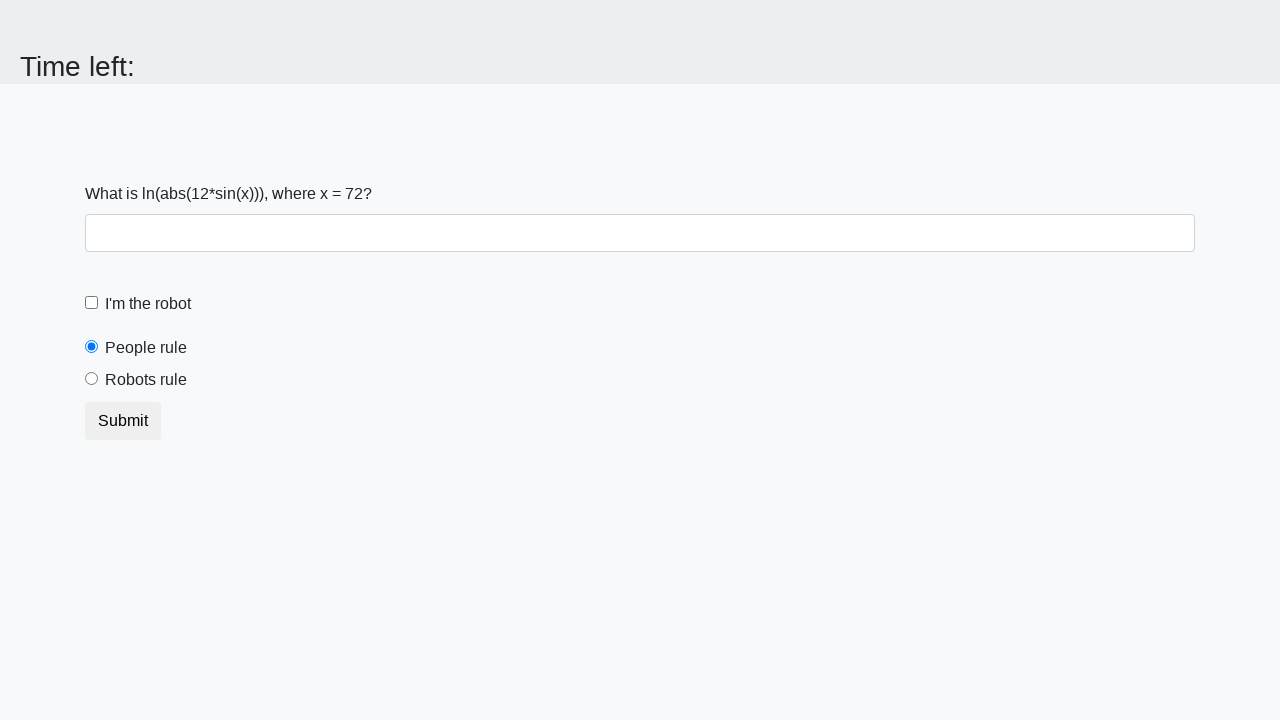

Waited 2 seconds for result to display
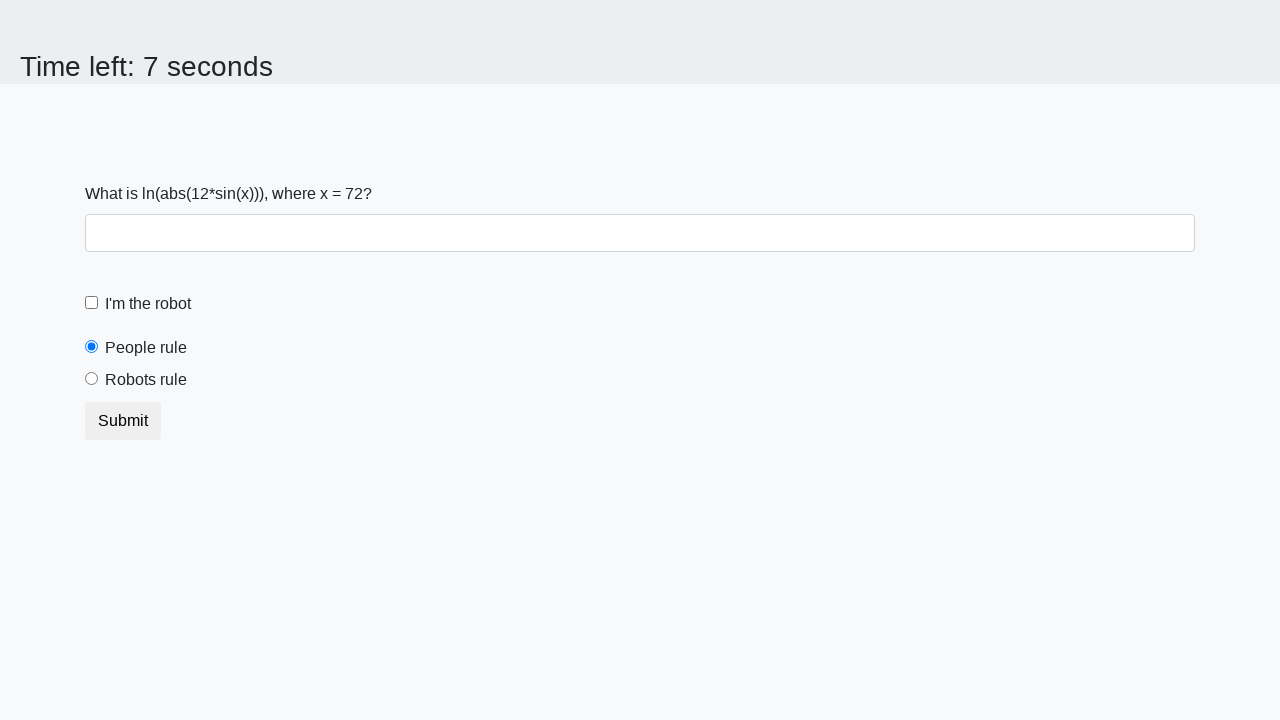

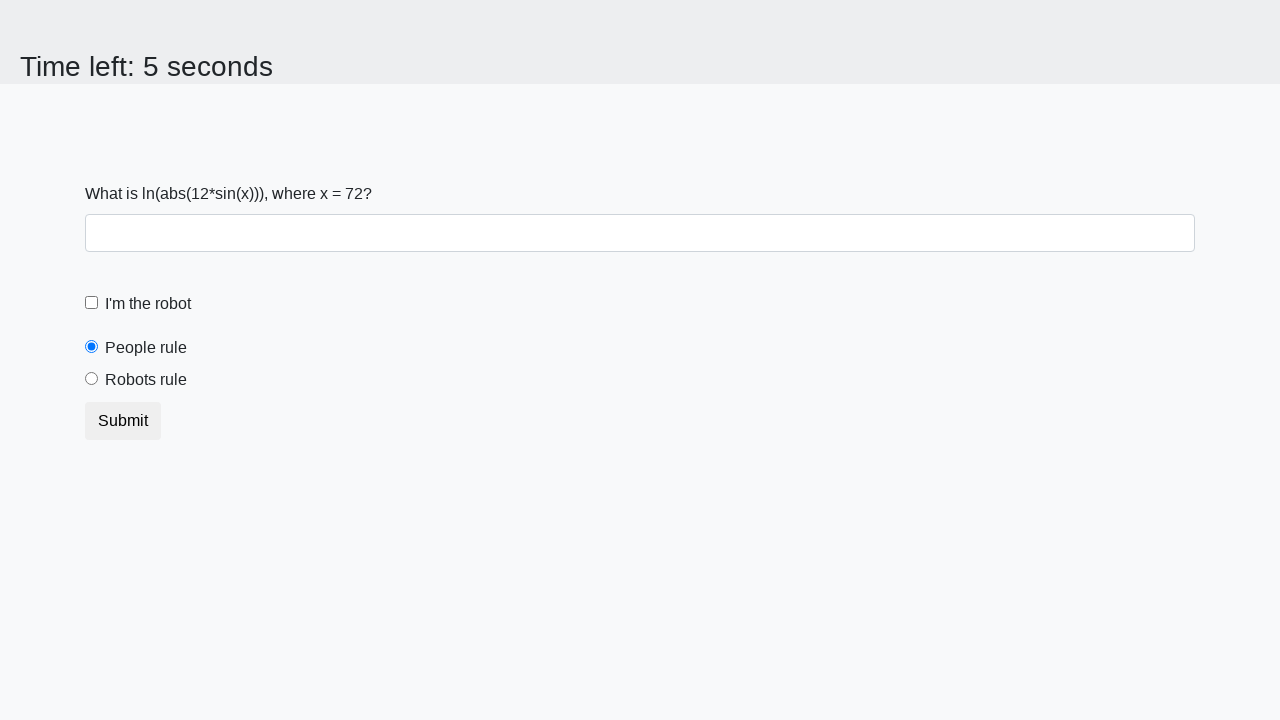